Tests JavaScript alert handling functionality including accepting alerts, dismissing confirm dialogs, and entering text into prompt dialogs

Starting URL: https://demoqa.com/alerts

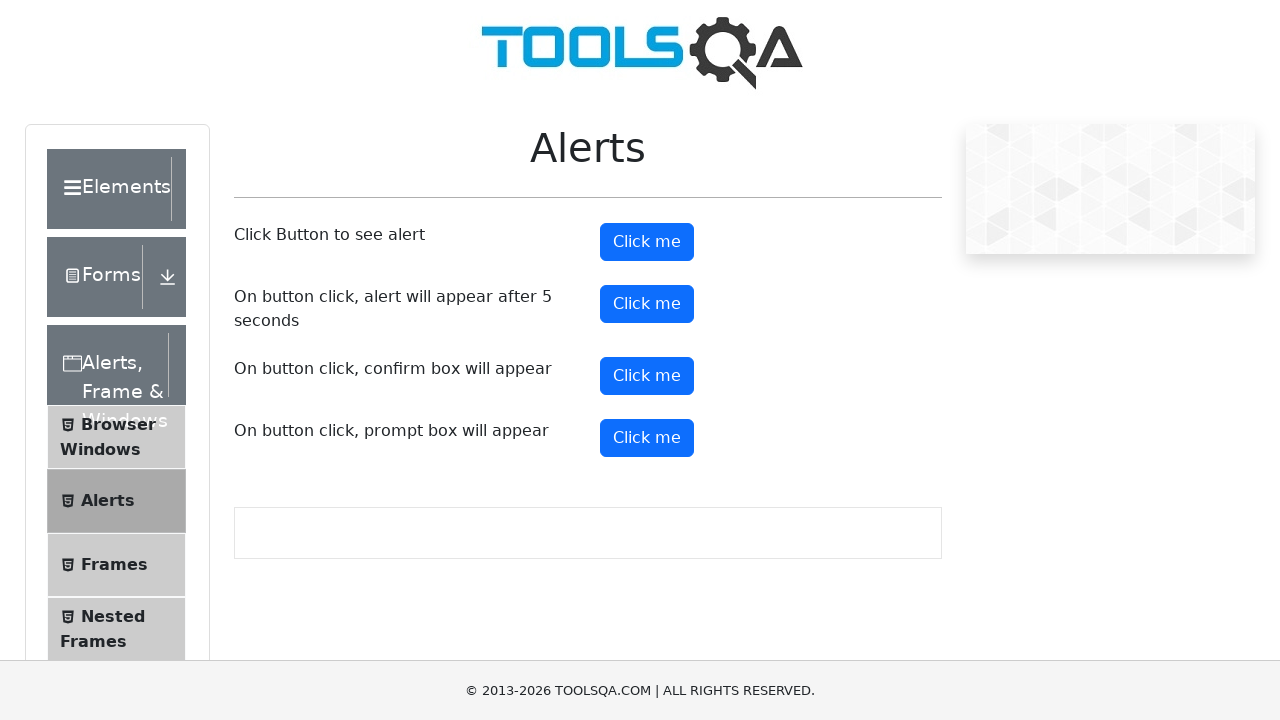

Clicked button to trigger simple alert at (647, 242) on #alertButton
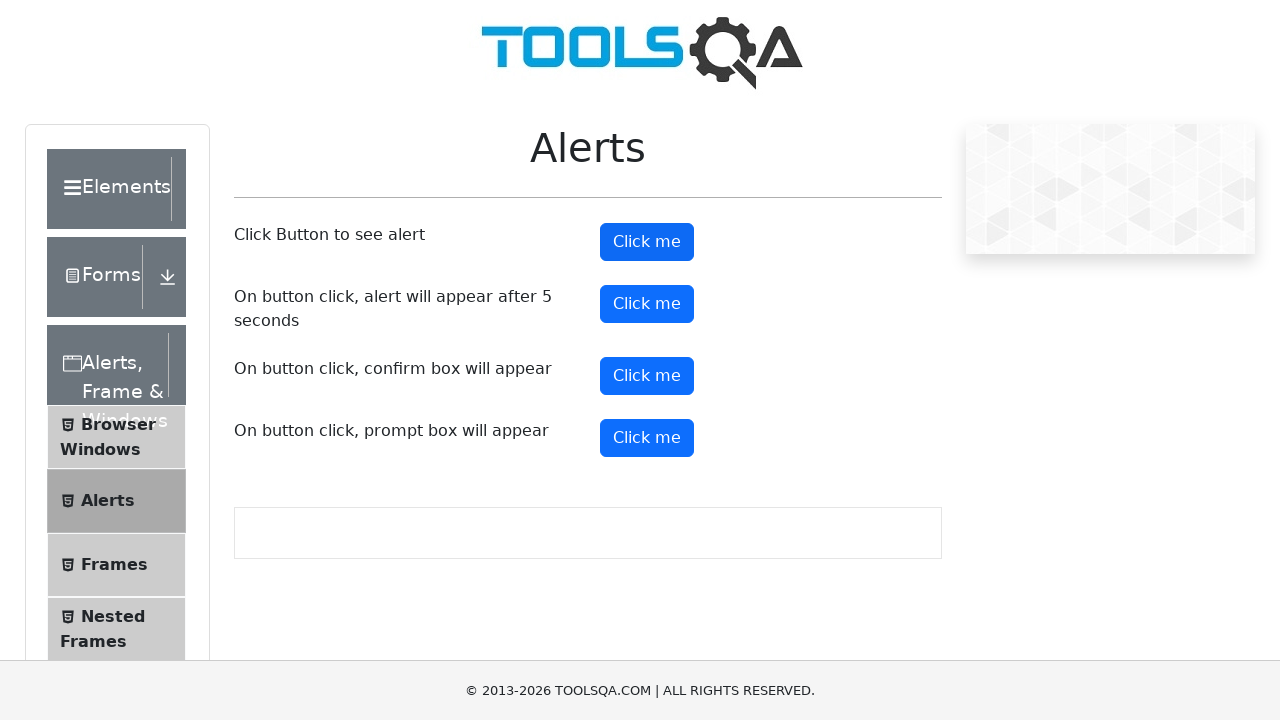

Set up dialog handler to accept alerts
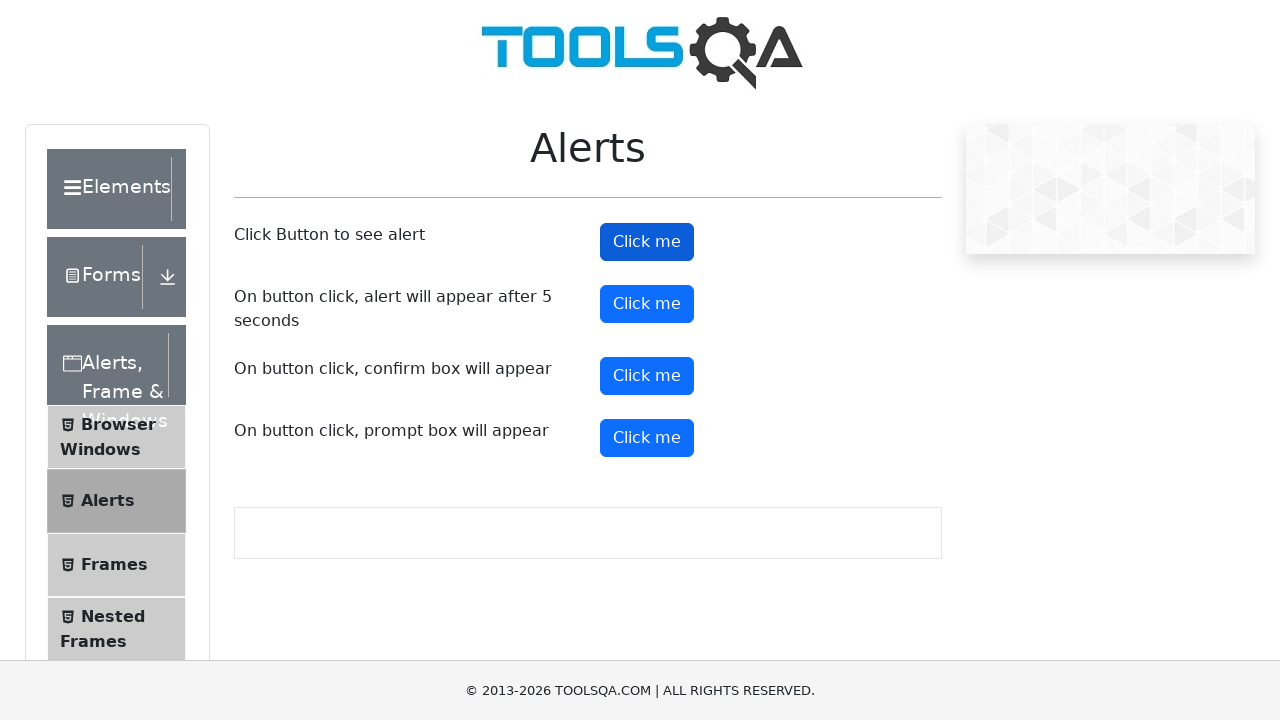

Waited for alert to be handled
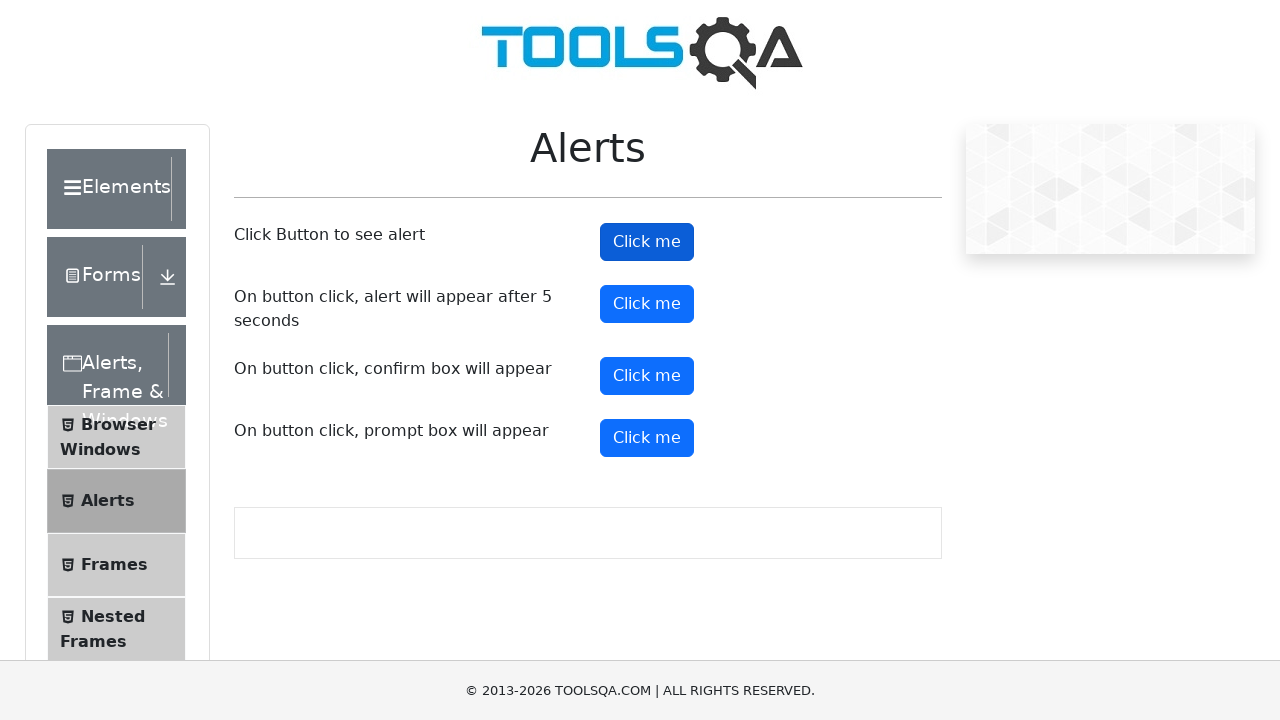

Clicked button to trigger confirm dialog at (647, 376) on #confirmButton
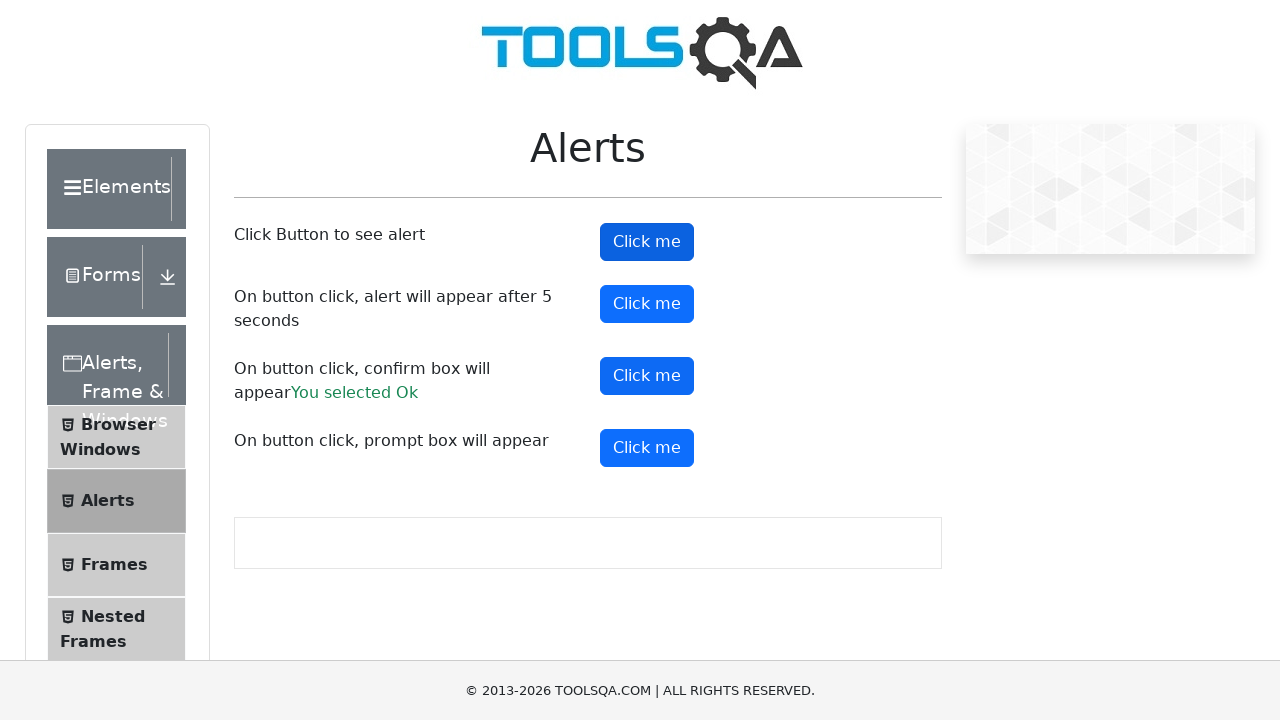

Set up dialog handler to dismiss confirm dialogs
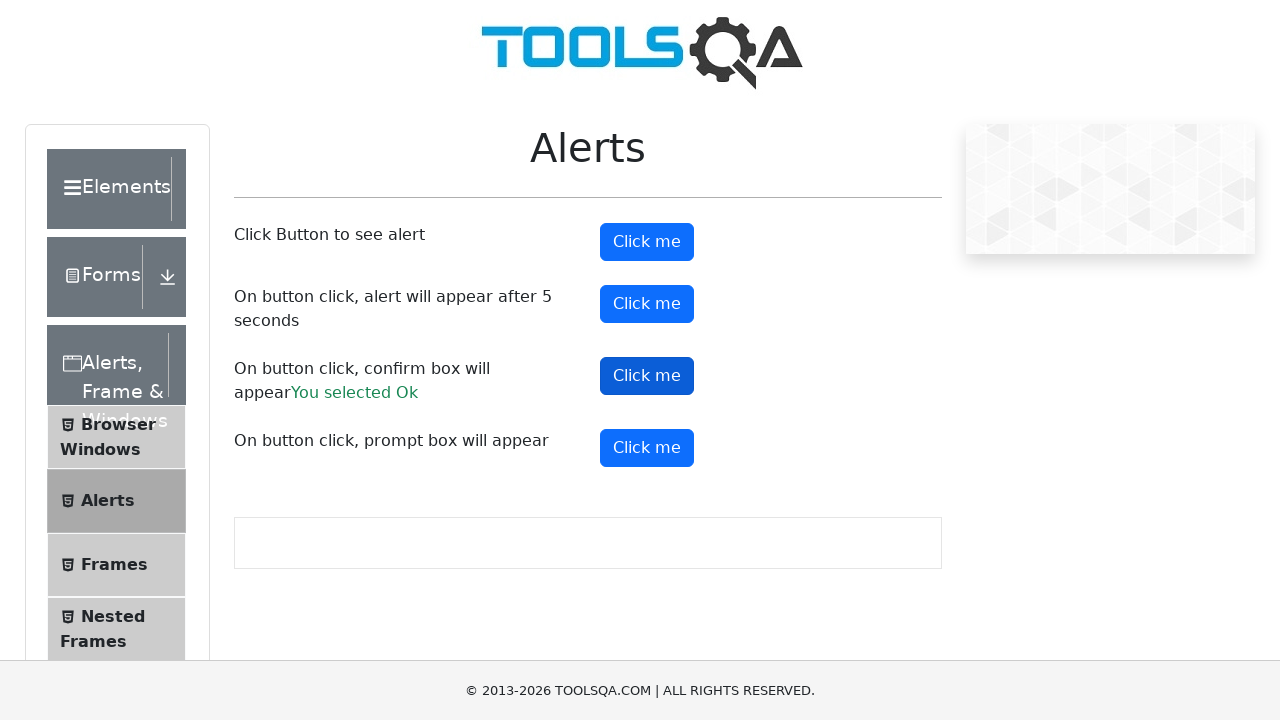

Waited for confirm dialog to be dismissed
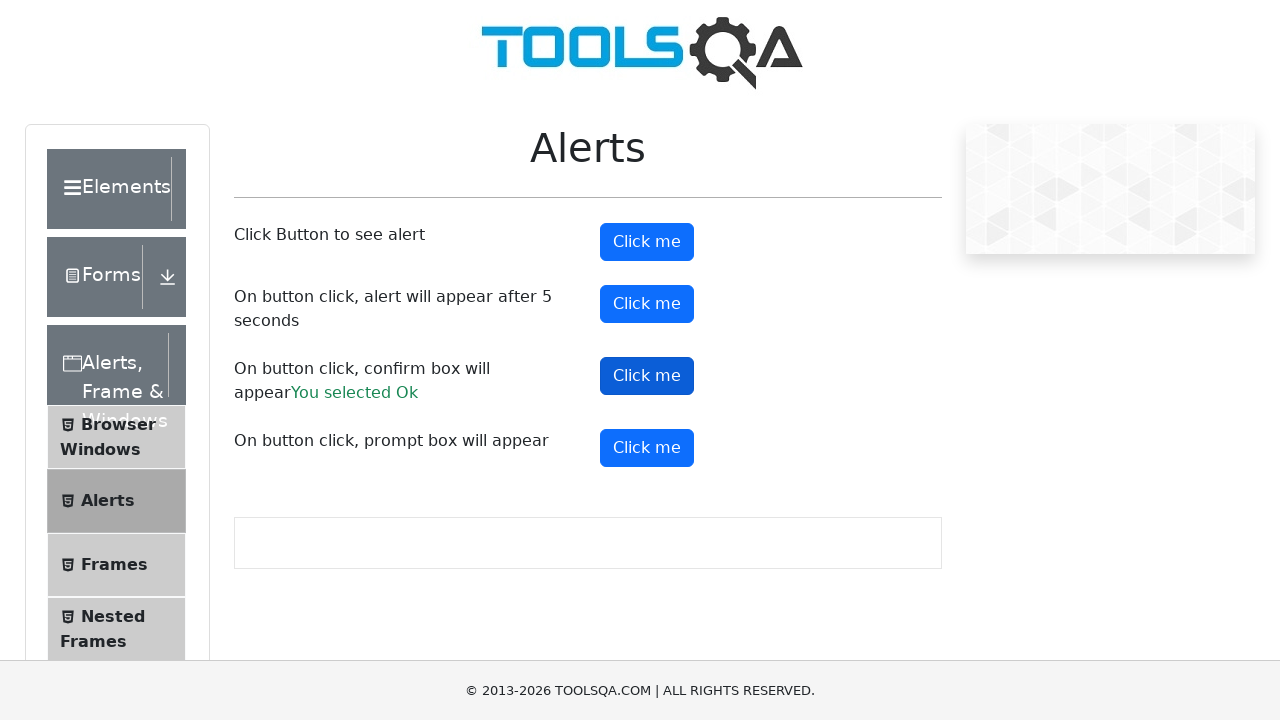

Clicked button to trigger prompt dialog at (647, 448) on #promtButton
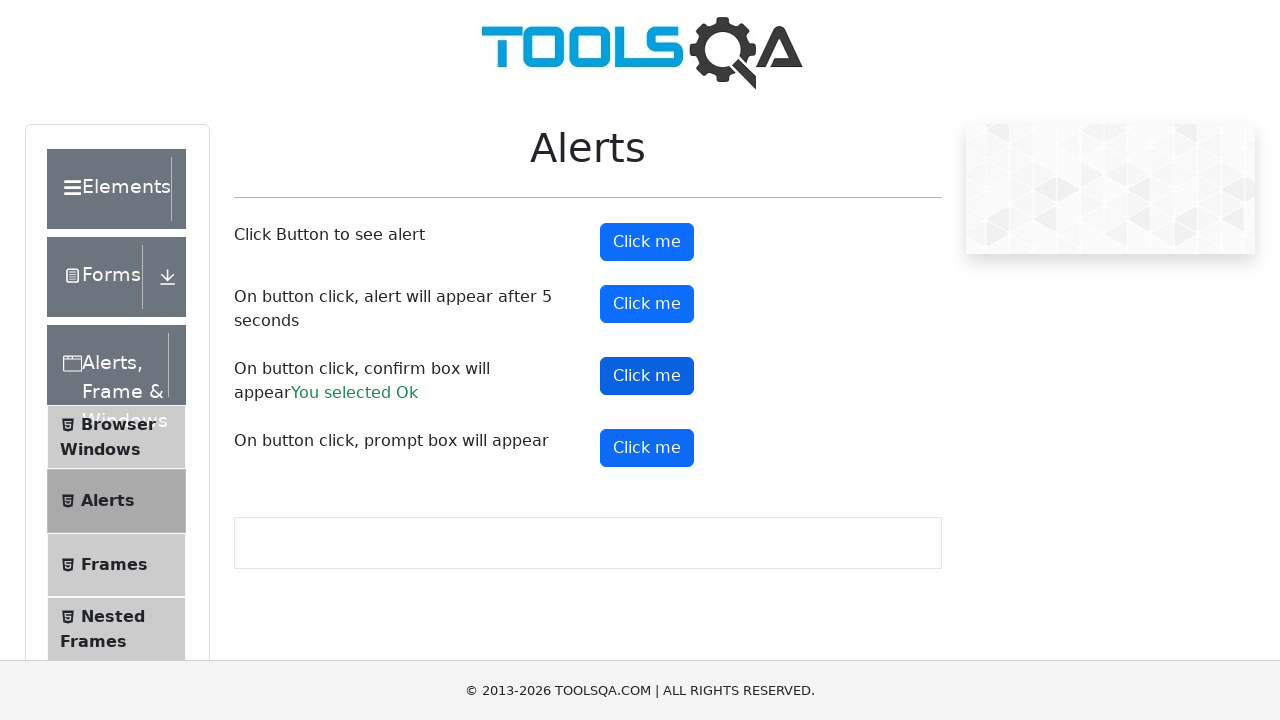

Set up dialog handler to accept prompt dialogs with text 'Shubham'
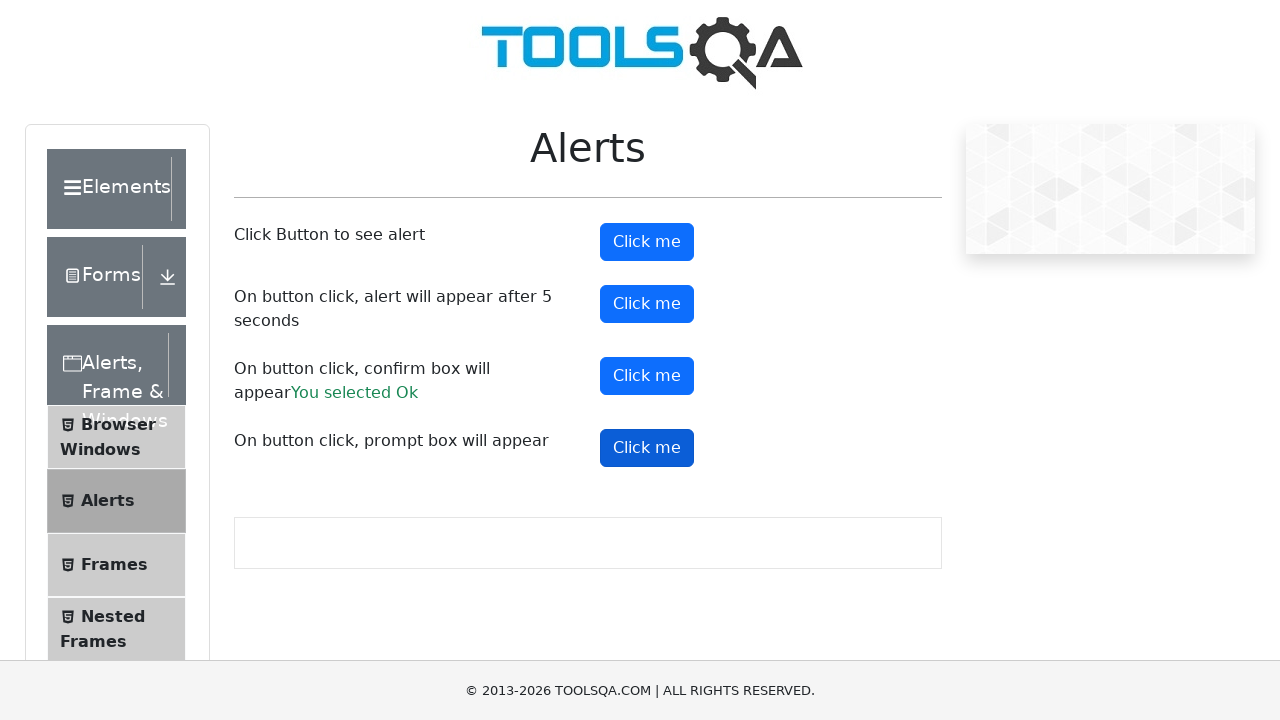

Waited for prompt dialog to be handled
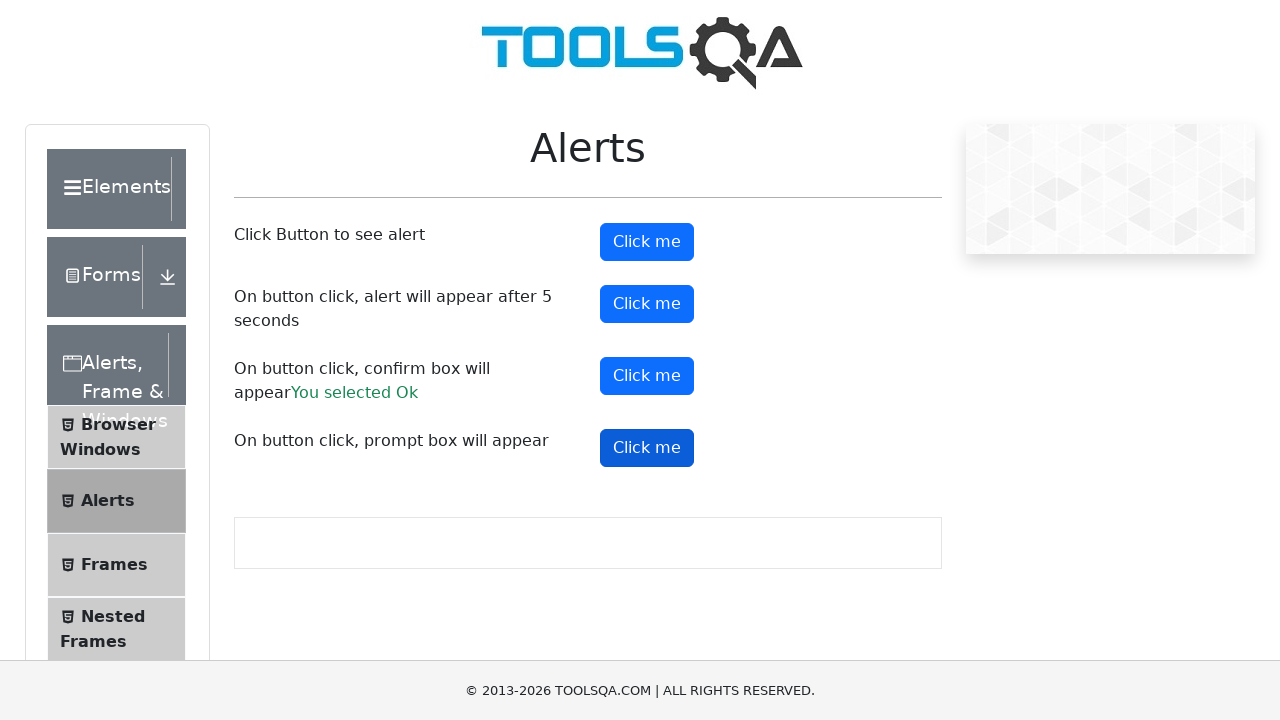

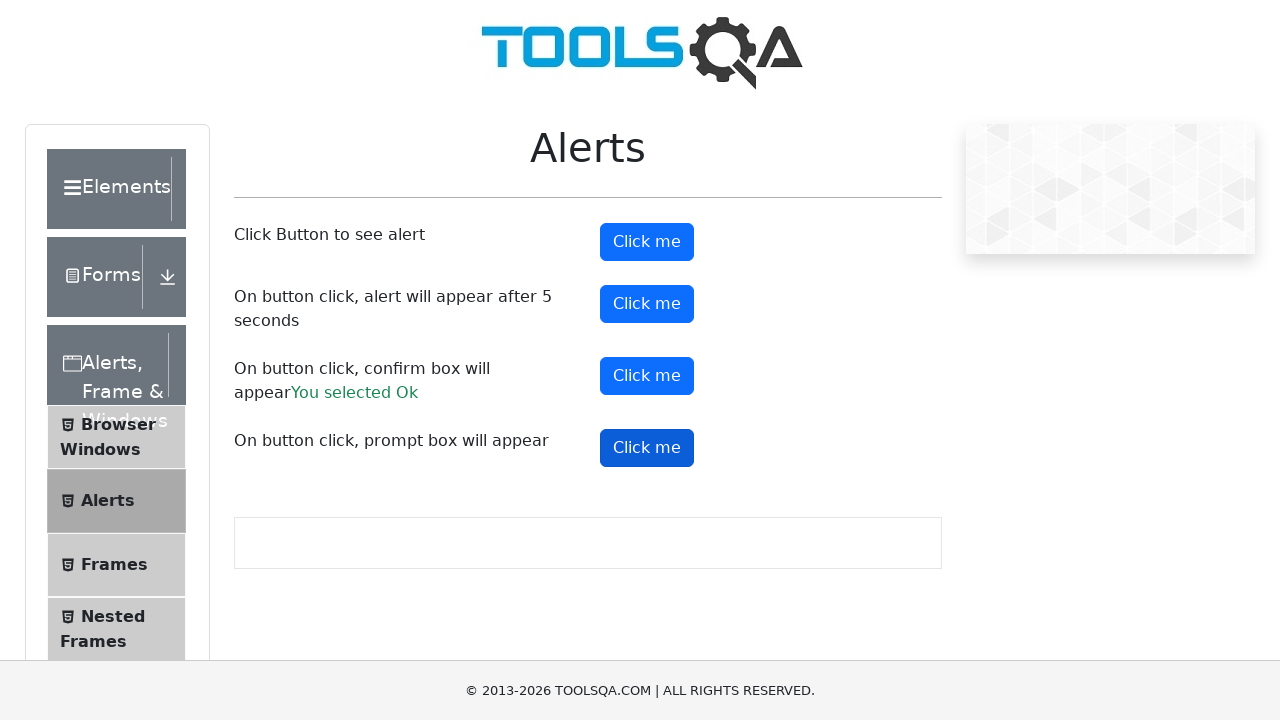